Tests a registration form with dynamic elements that appear after delays, filling in login and password fields, checking agreement checkbox, and clicking register button

Starting URL: https://victoretc.github.io/selenium_waits/

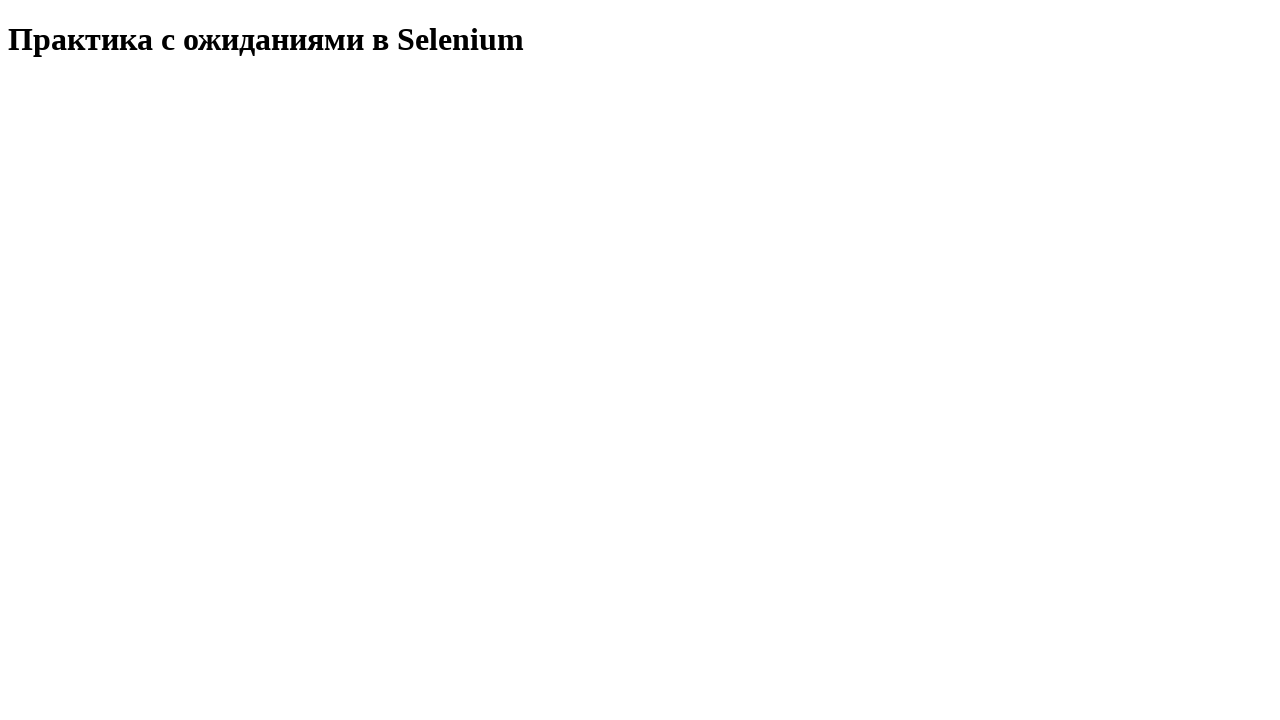

Waited for start test button to be visible
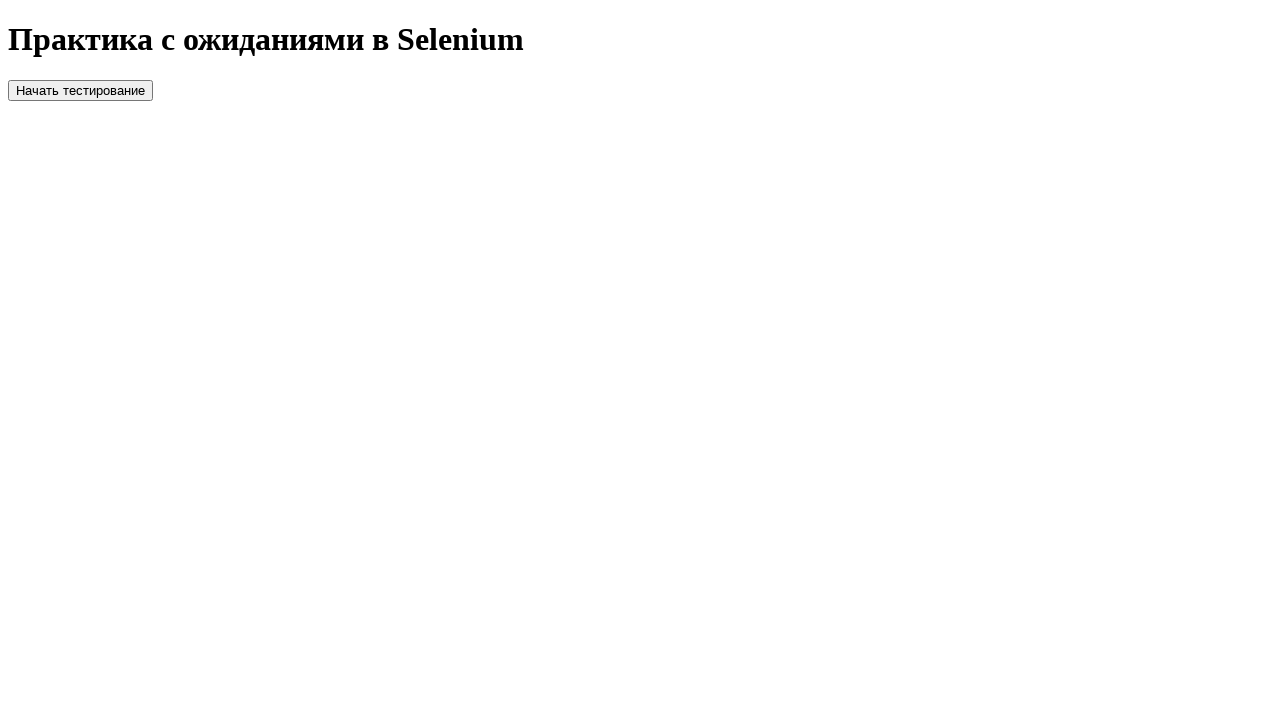

Clicked start test button at (80, 90) on #startTest
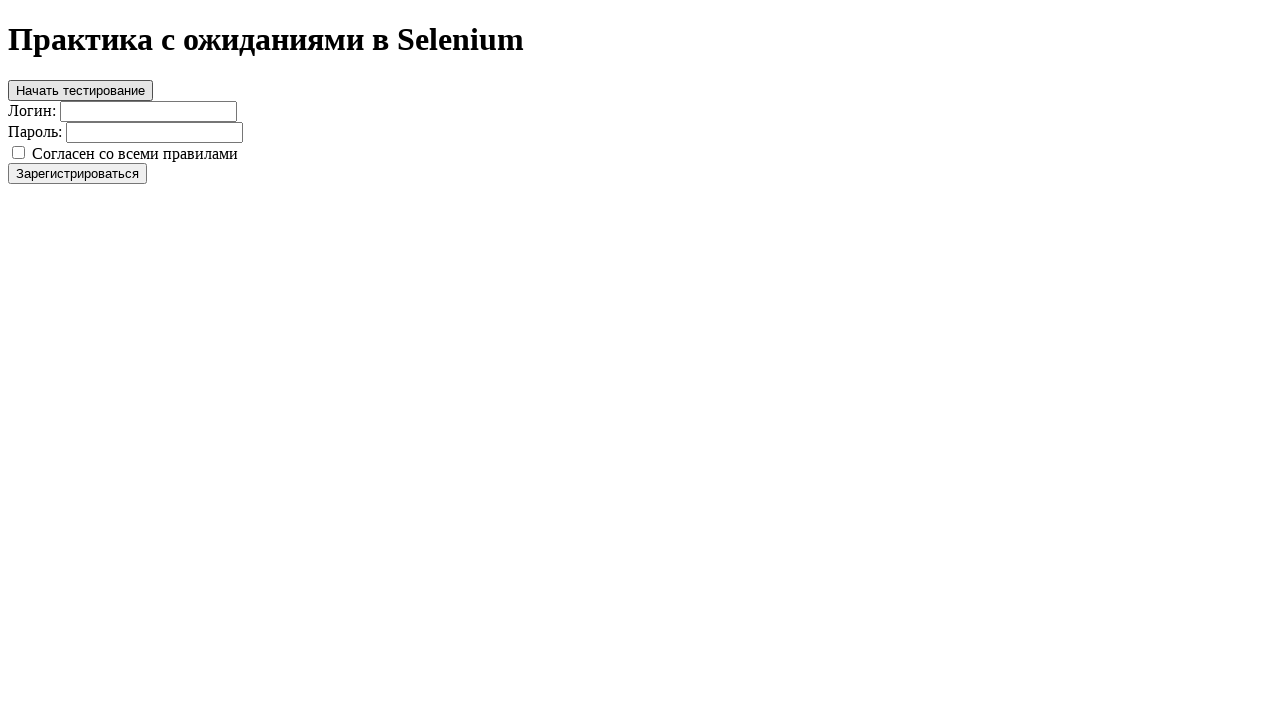

Filled login field with 'login' on #login
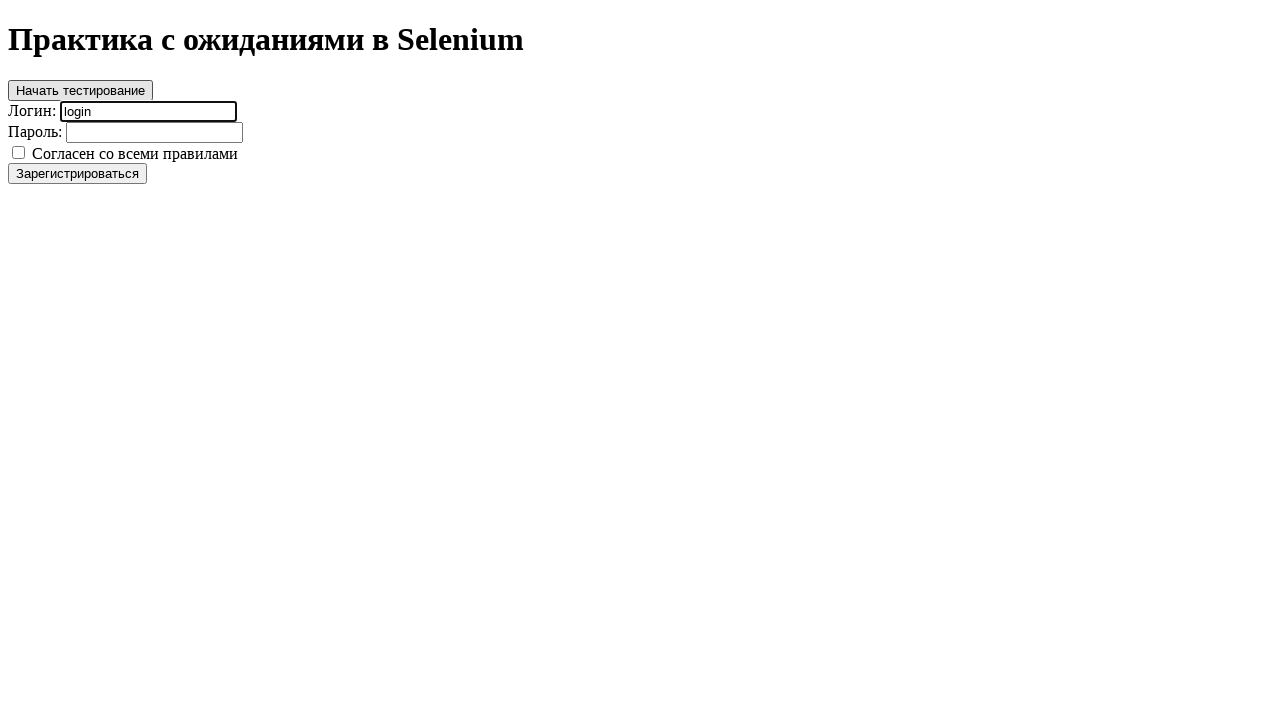

Filled password field with 'password' on #password
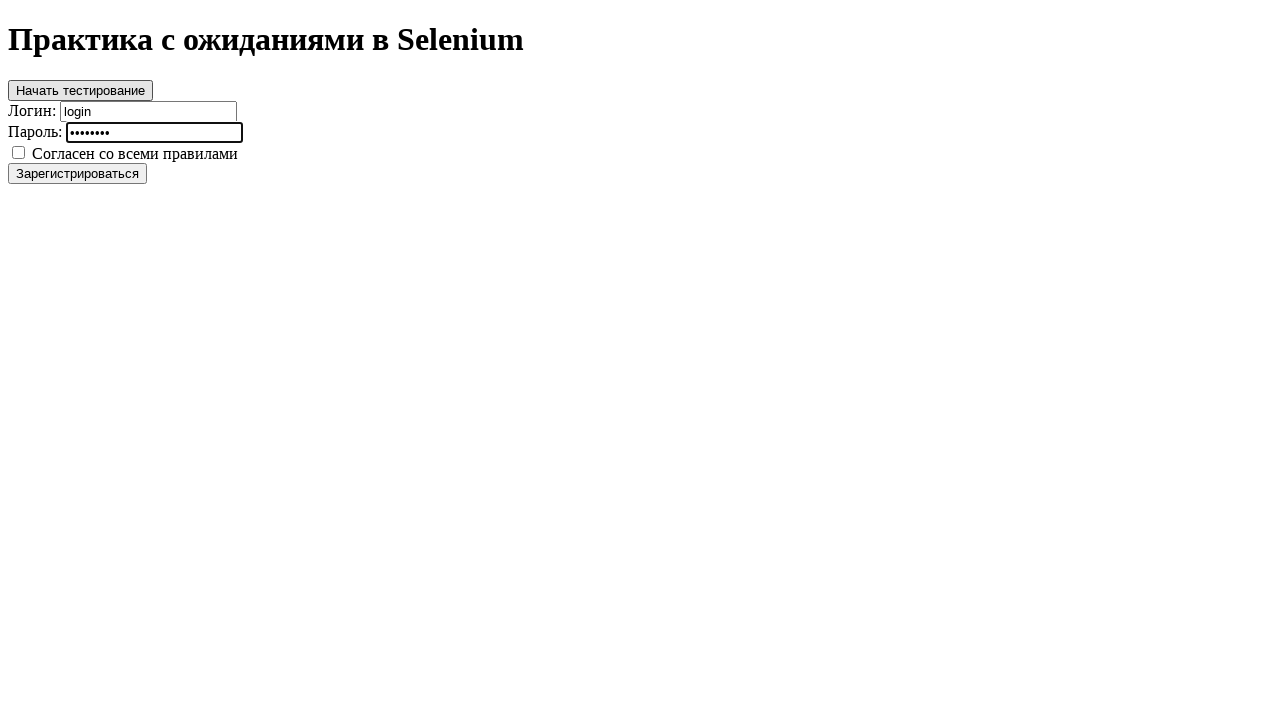

Checked agreement checkbox at (18, 152) on #agree
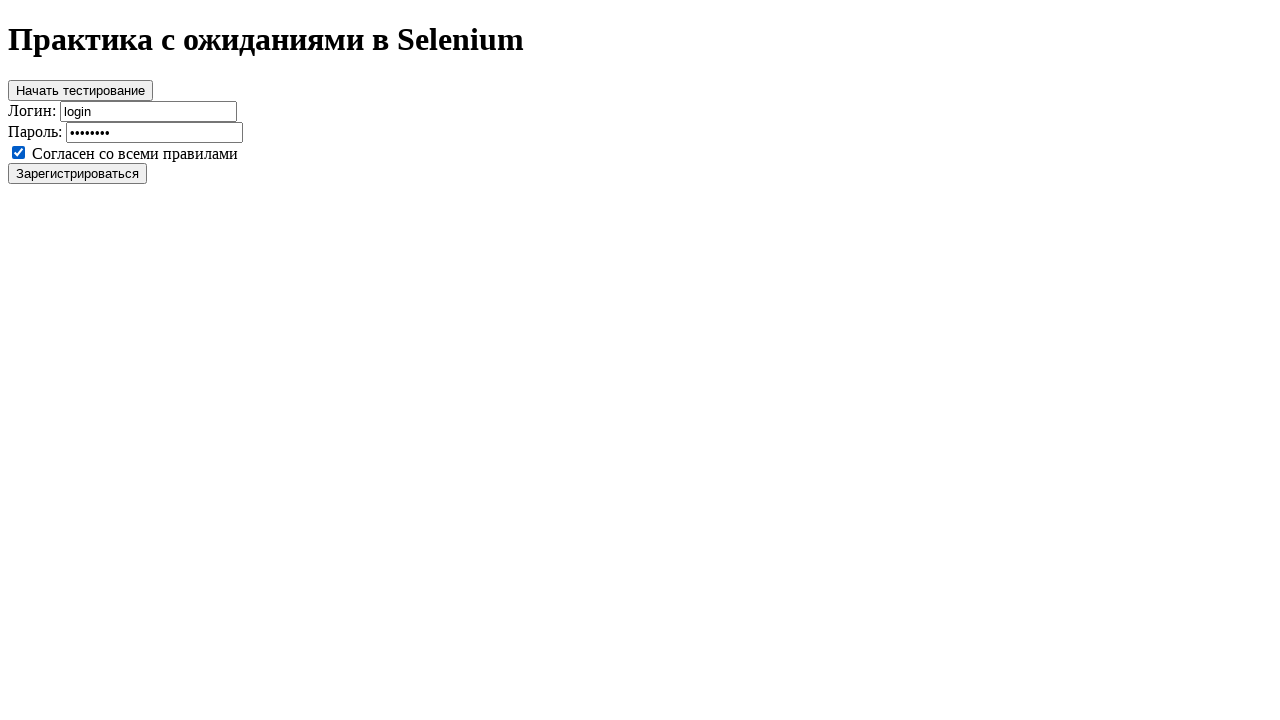

Clicked register button at (78, 173) on #register
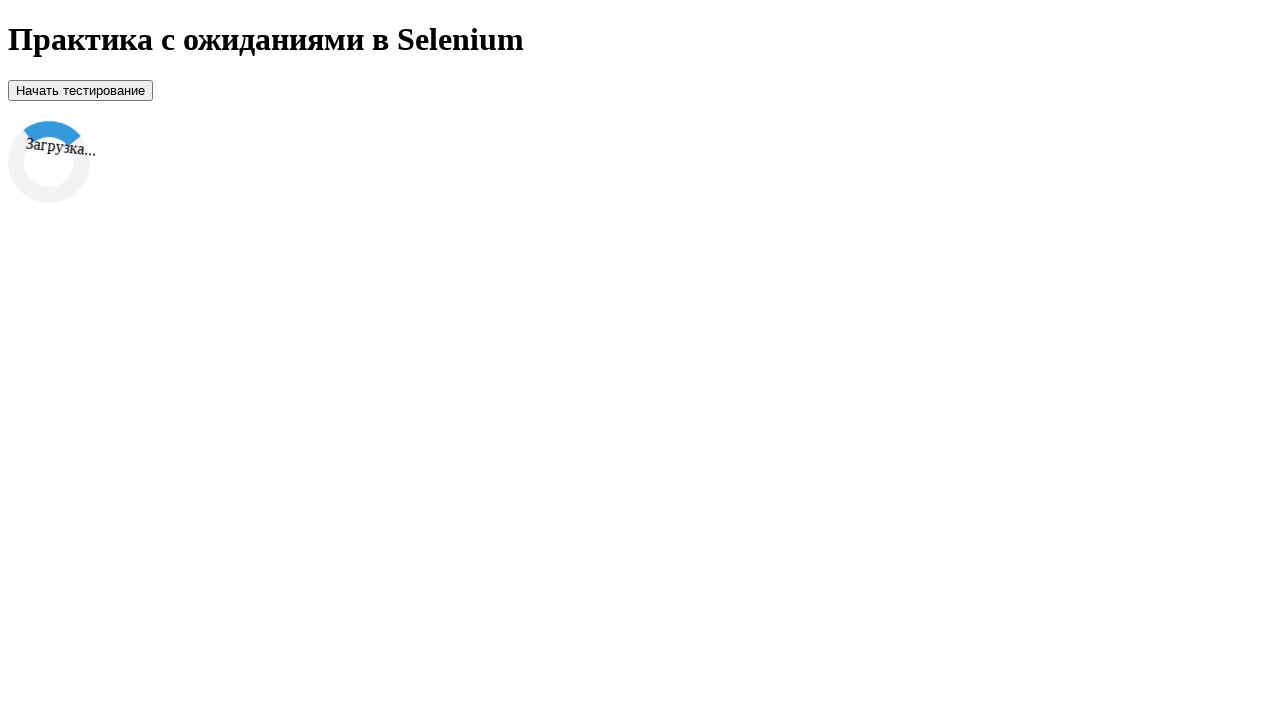

Success message appeared after registration
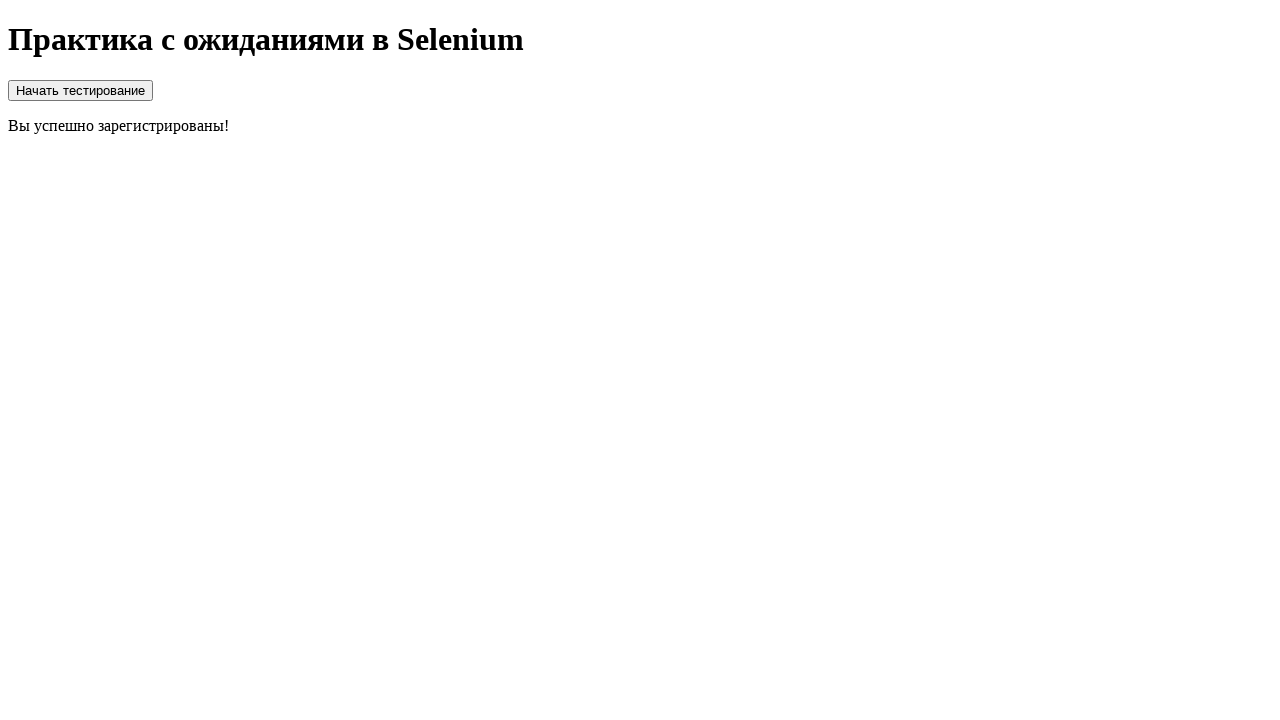

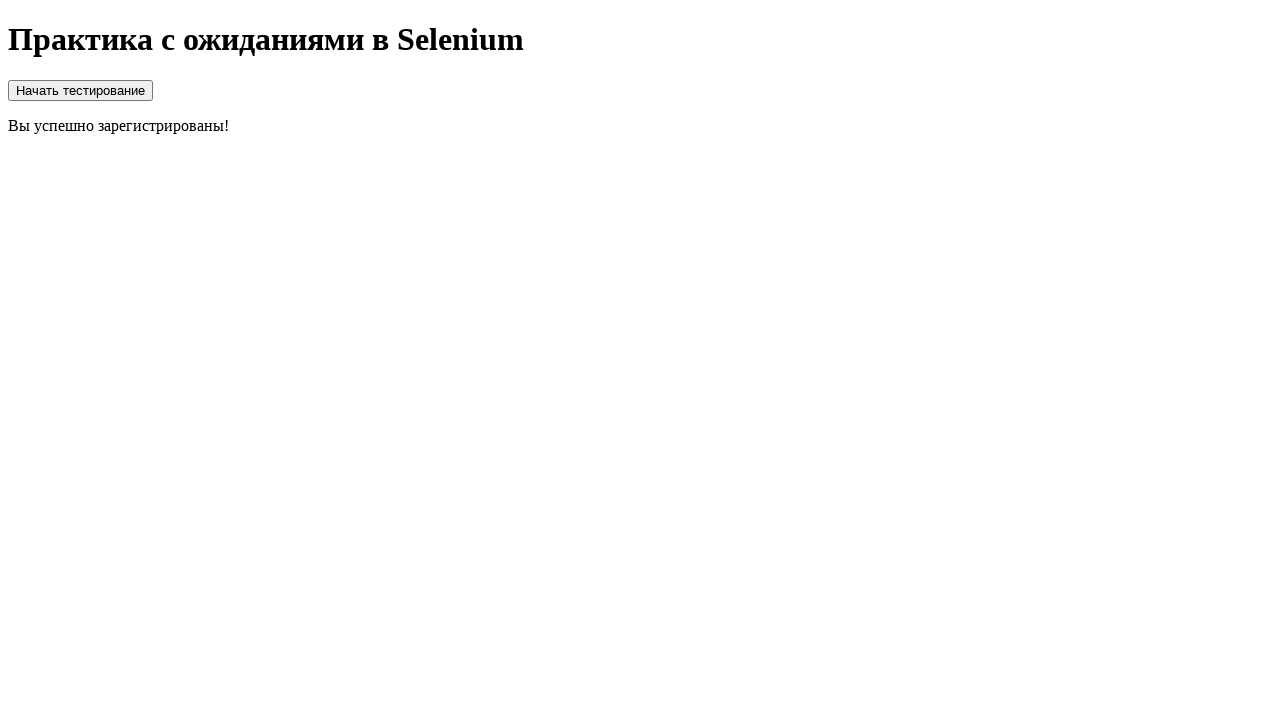